Tests element highlighting functionality by navigating to a page with many elements and visually highlighting a specific element using JavaScript to add a red dashed border style.

Starting URL: http://the-internet.herokuapp.com/large

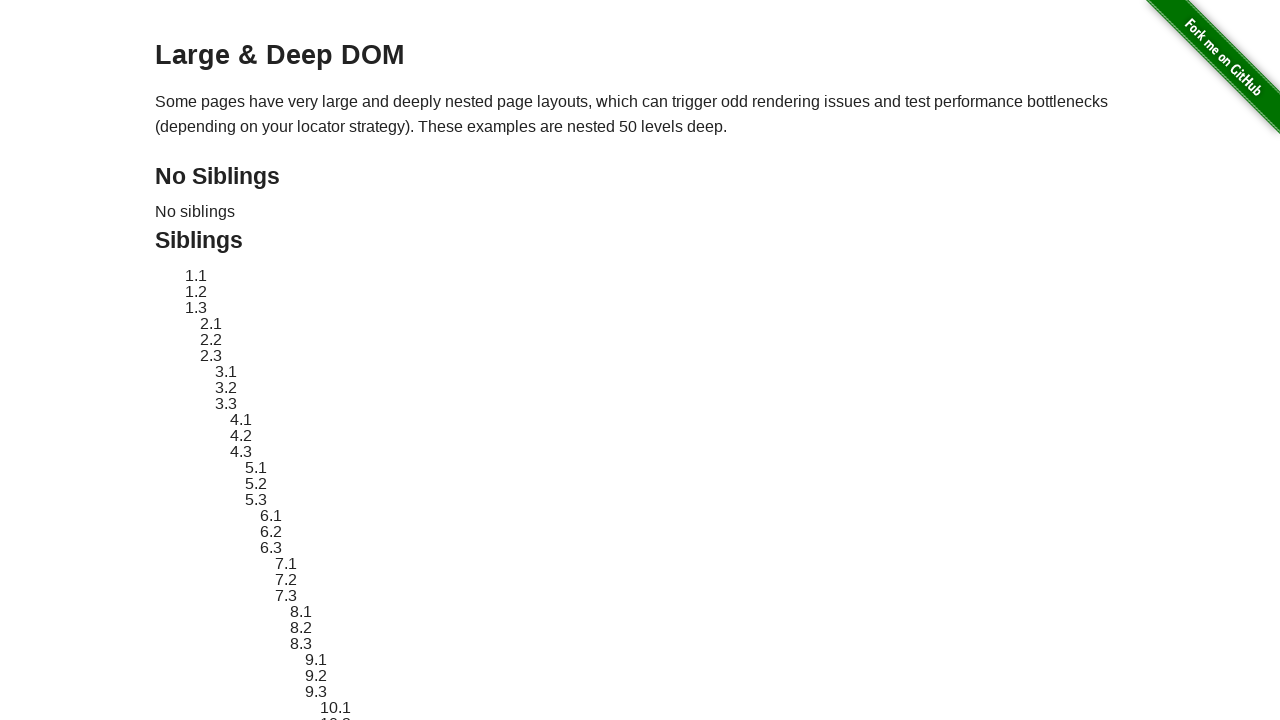

Located target element #sibling-2.3
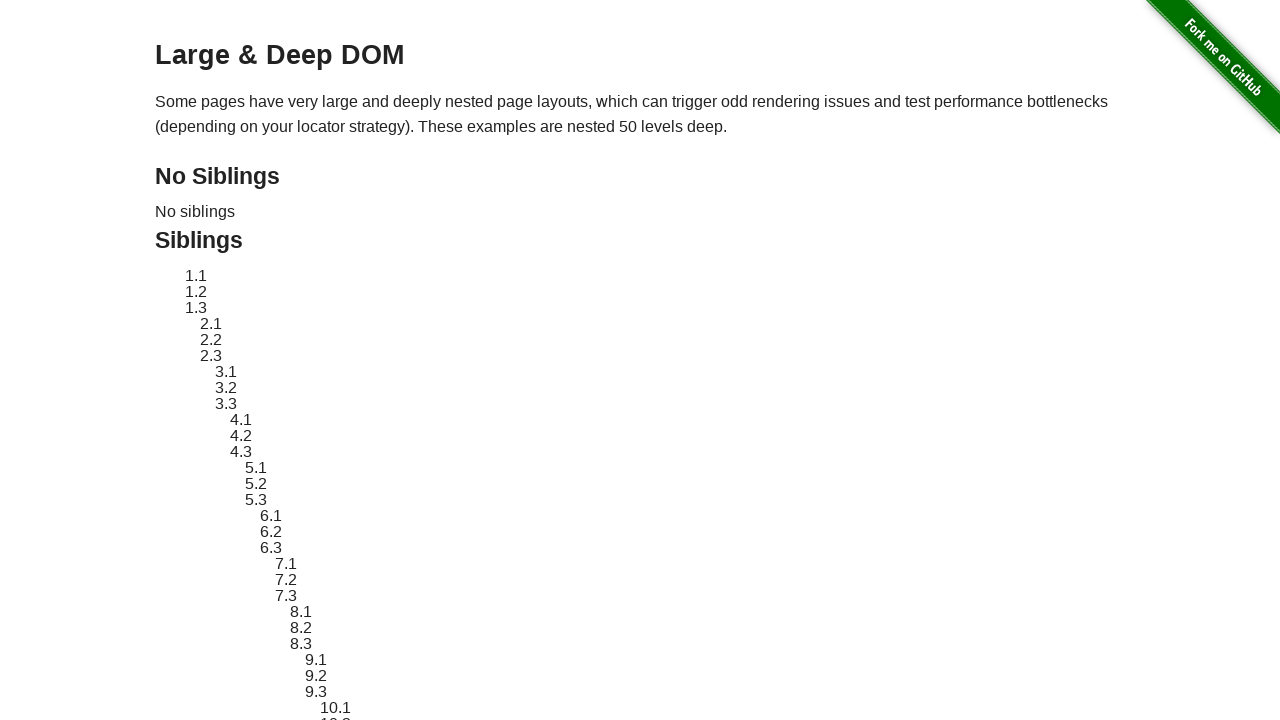

Target element became visible
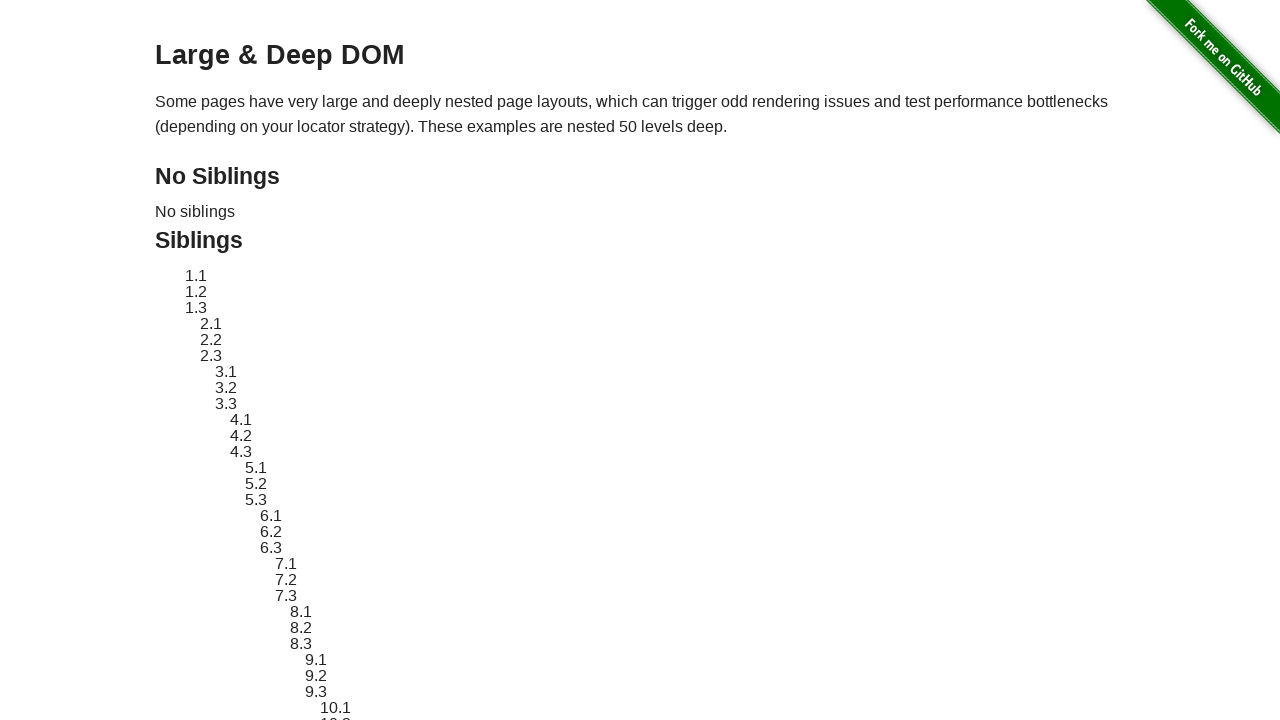

Applied red dashed border highlight to target element using JavaScript
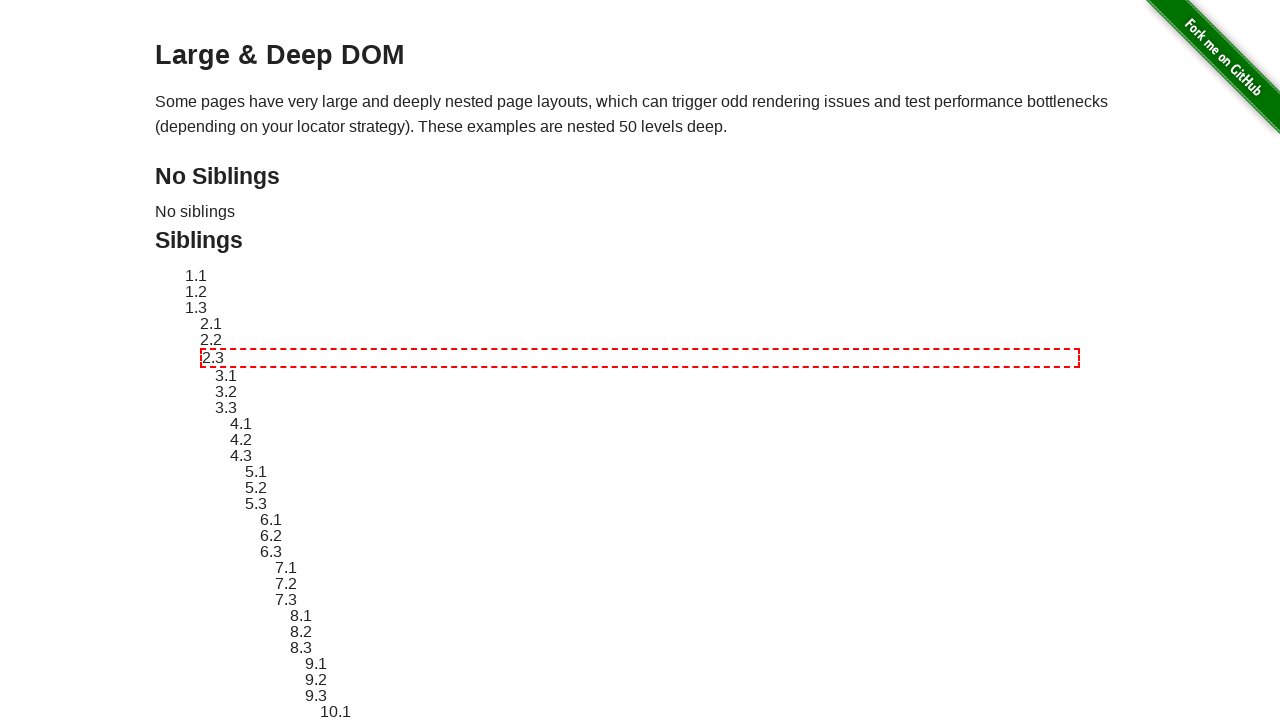

Waited 3 seconds to visually observe the highlight
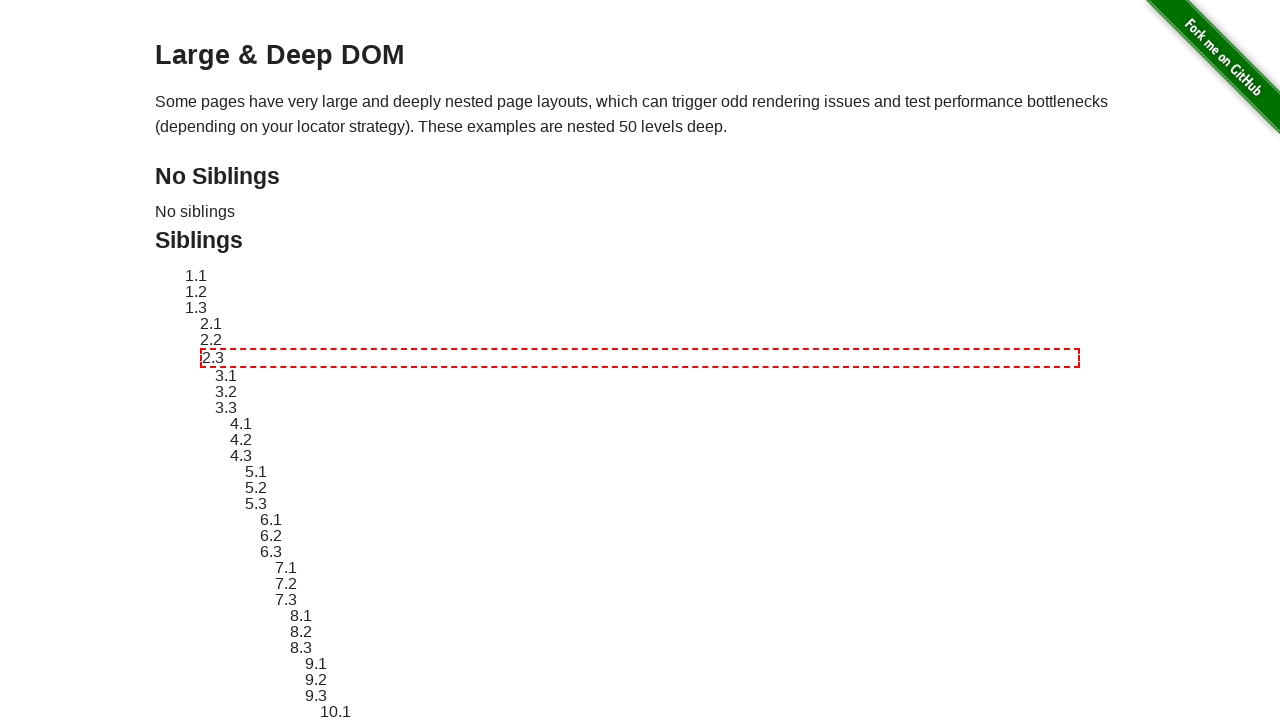

Removed highlight styling from target element
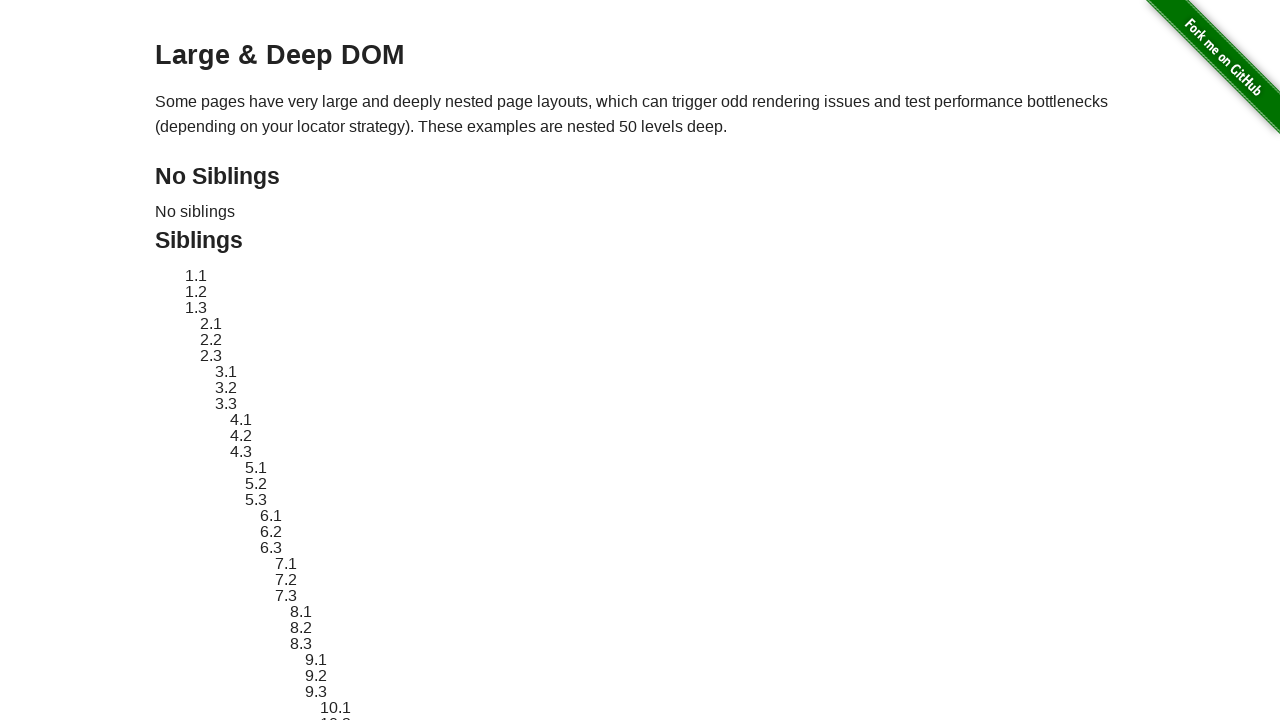

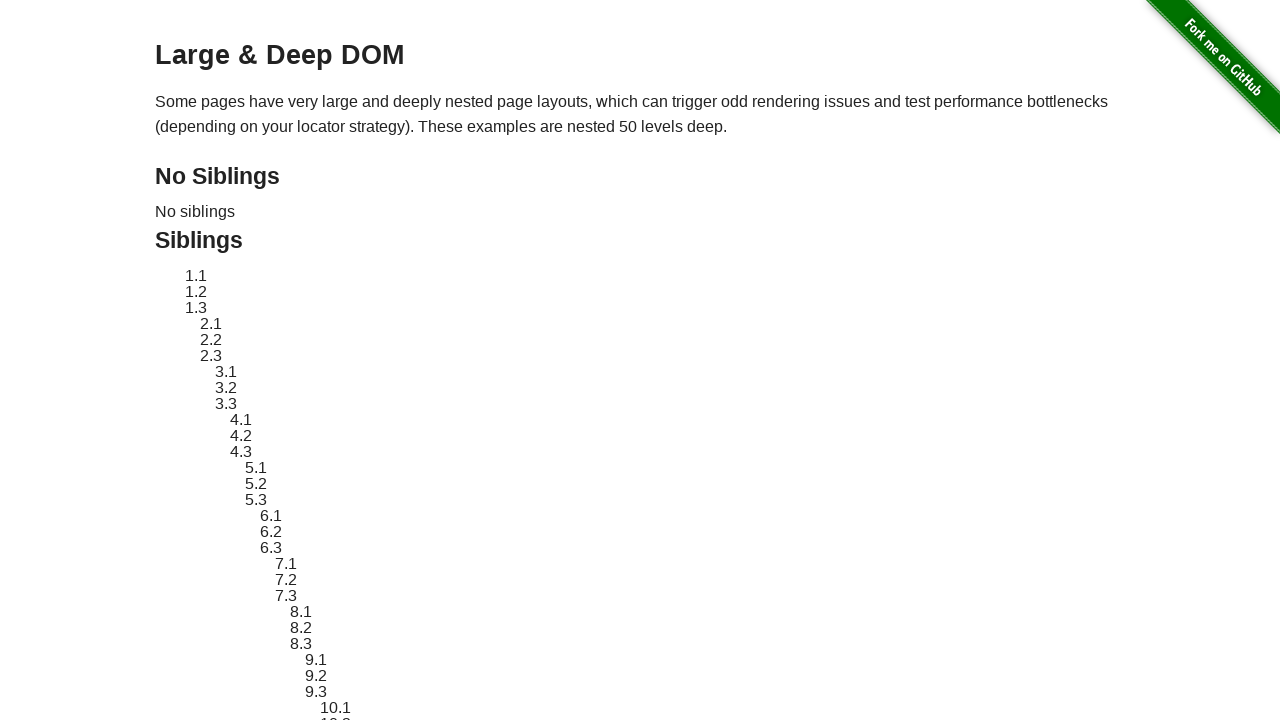